Tests form validation by filling out a data types form with all fields except ZIP code, submitting it, and verifying that the empty ZIP code field is highlighted red (error) while all other filled fields are highlighted green (success).

Starting URL: https://bonigarcia.dev/selenium-webdriver-java/data-types.html

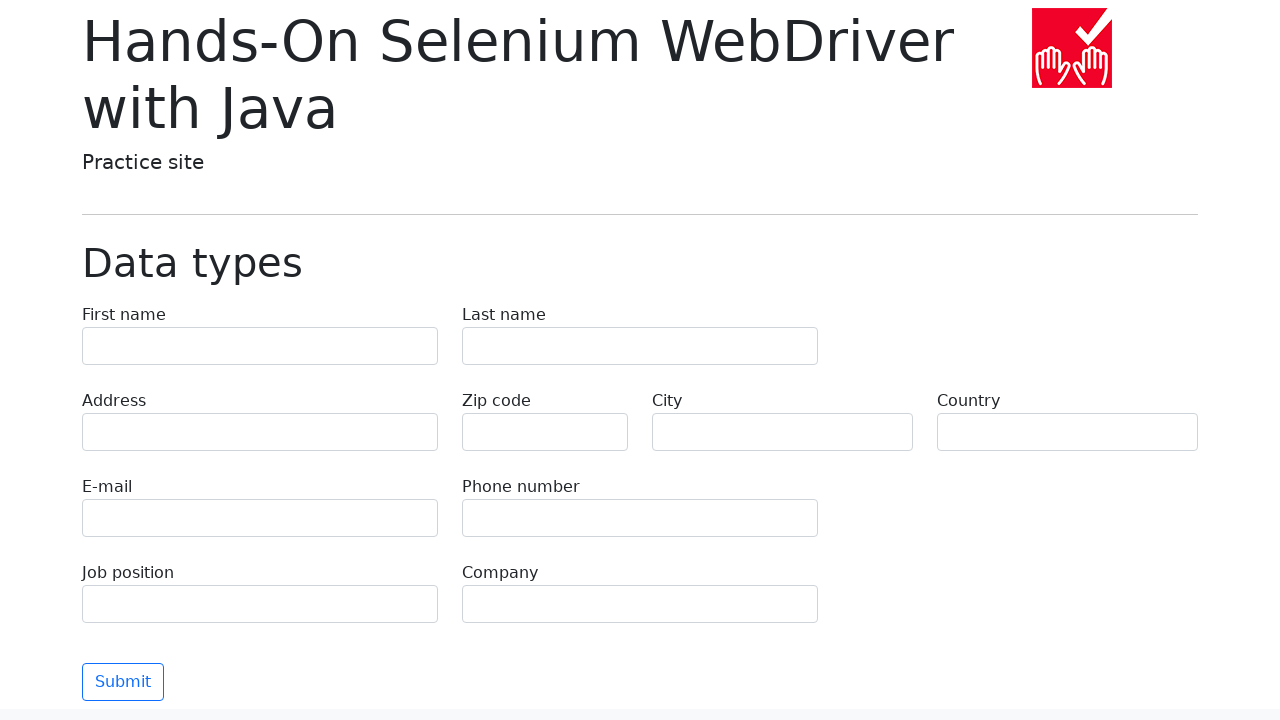

Filled first name field with 'Иван' on input[name='first-name']
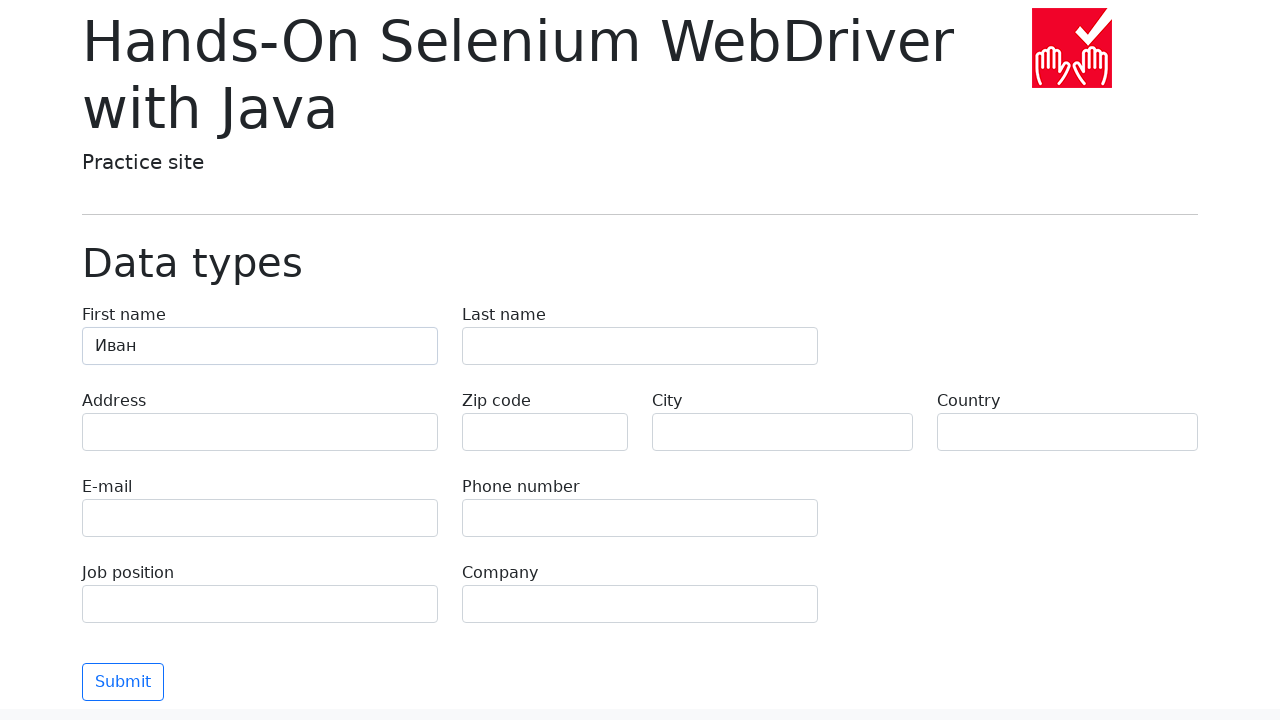

Filled last name field with 'Петров' on input[name='last-name']
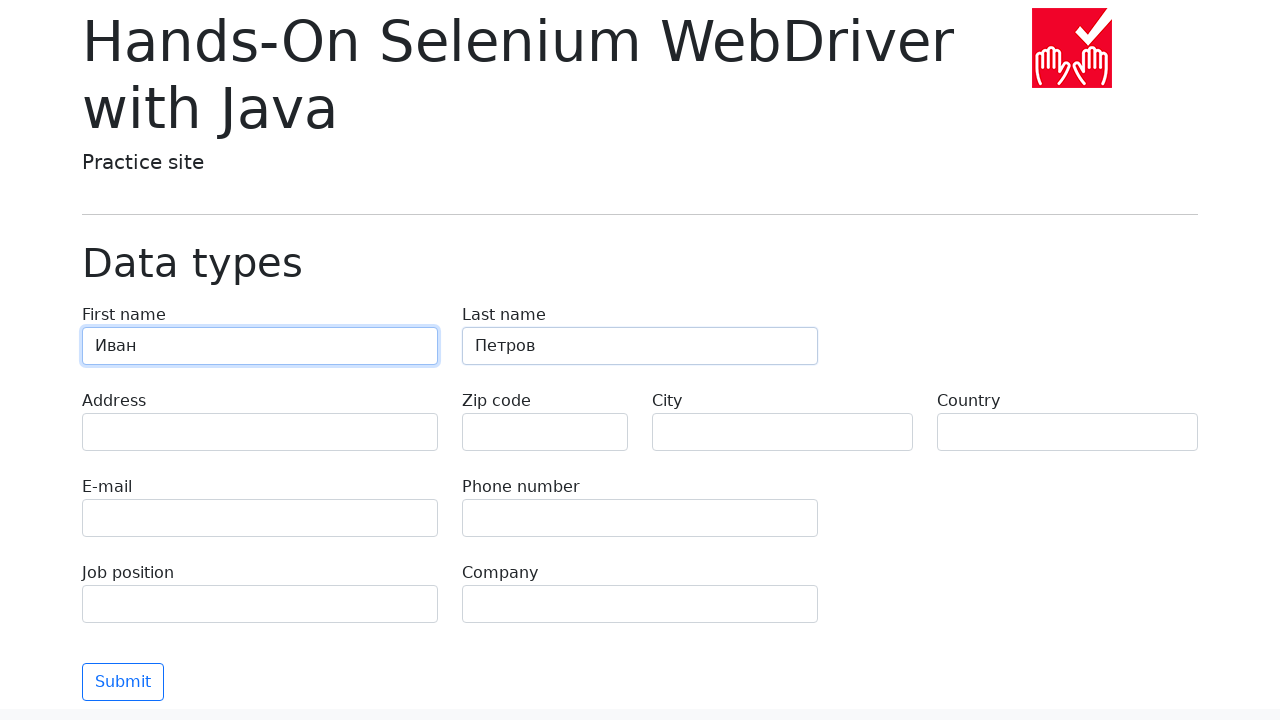

Filled address field with 'Ленина, 55-3' on input[name='address']
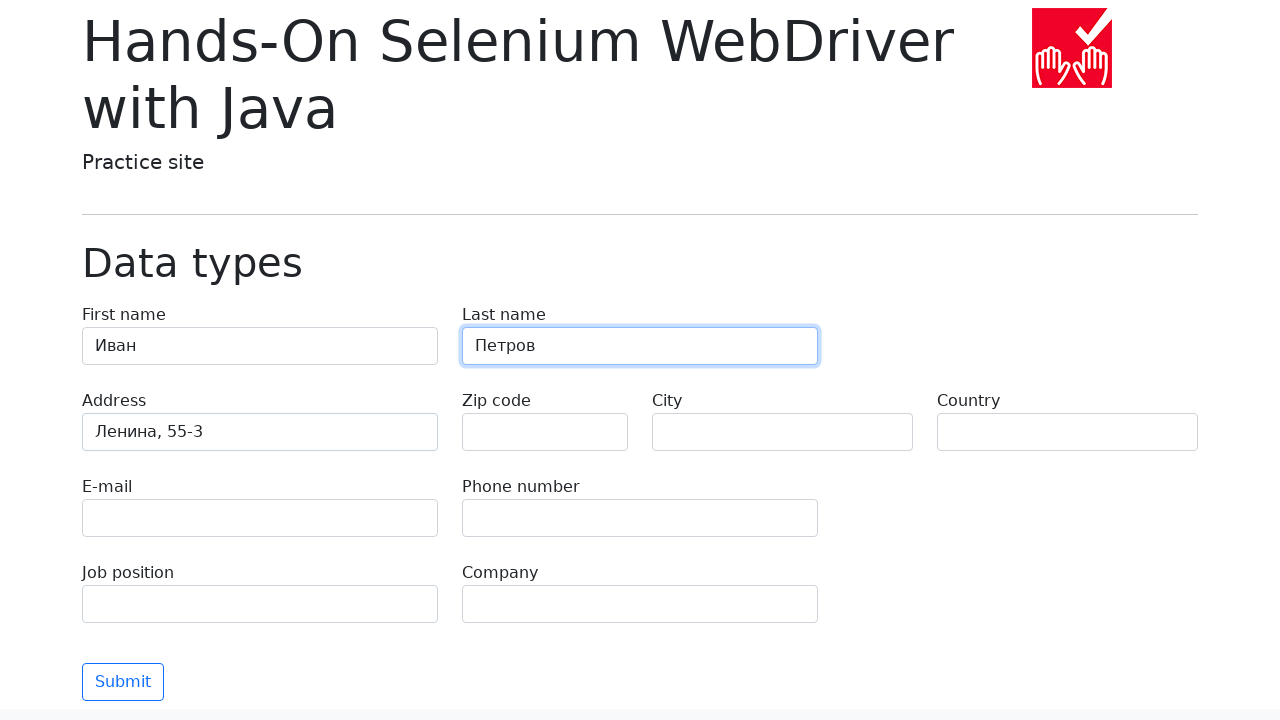

Filled email field with 'test@skypro.com' on input[name='e-mail']
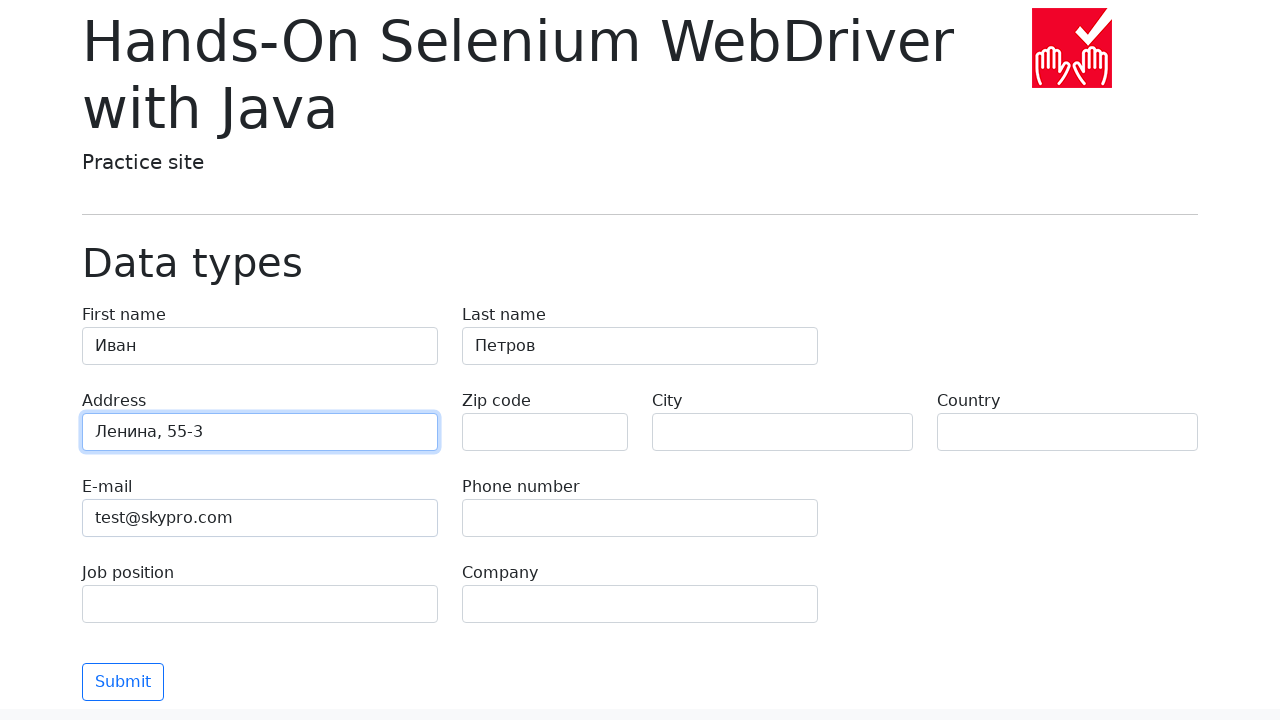

Filled phone field with '+7985899998787' on input[name='phone']
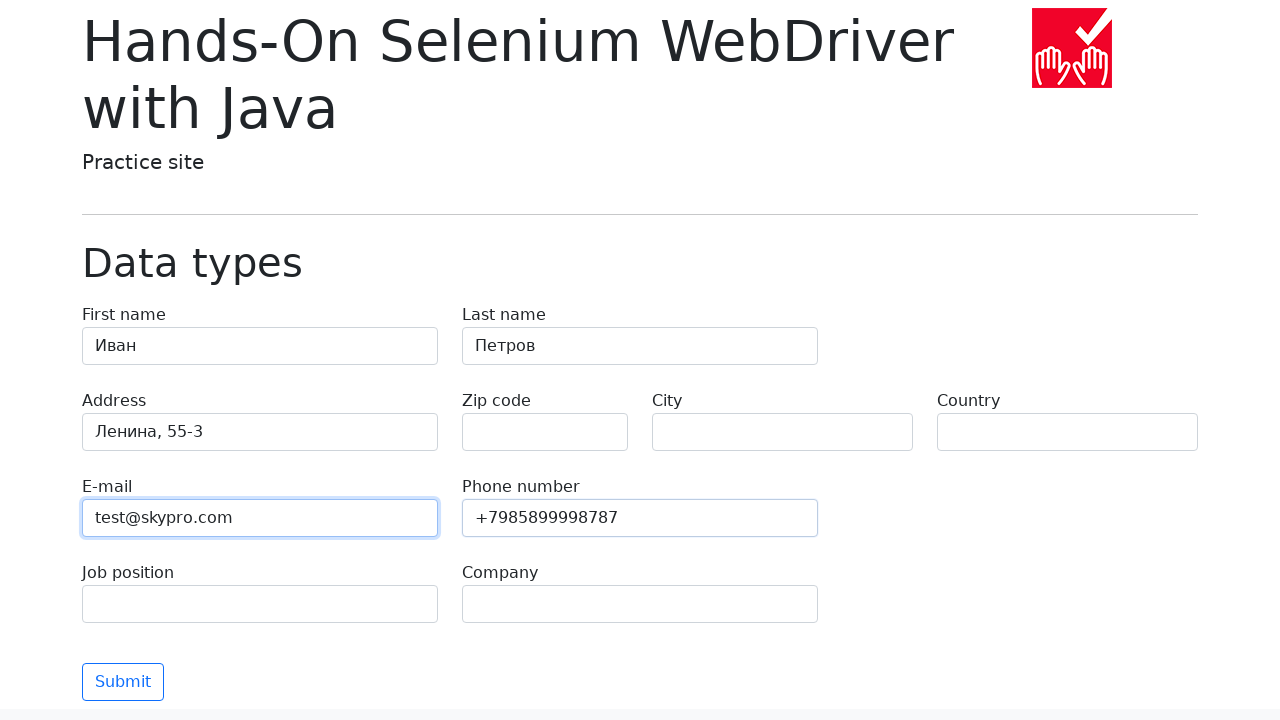

Left ZIP code field empty intentionally on input[name='zip-code']
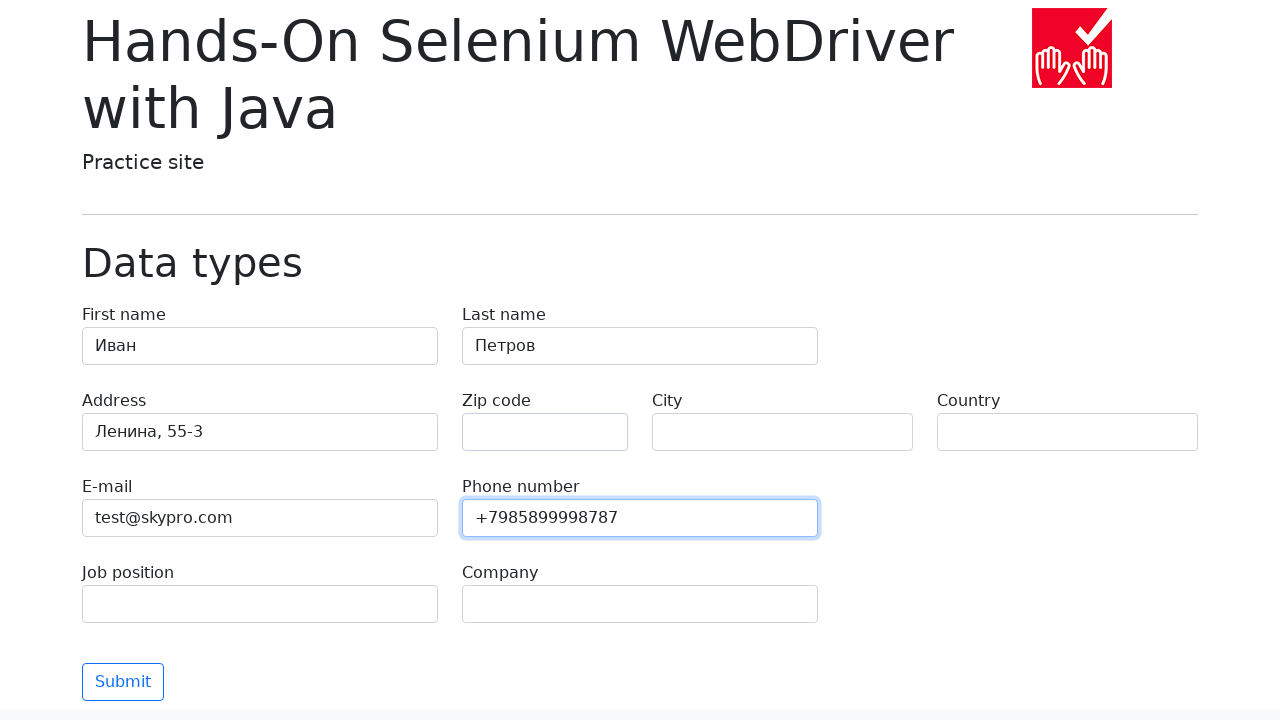

Filled city field with 'Москва' on input[name='city']
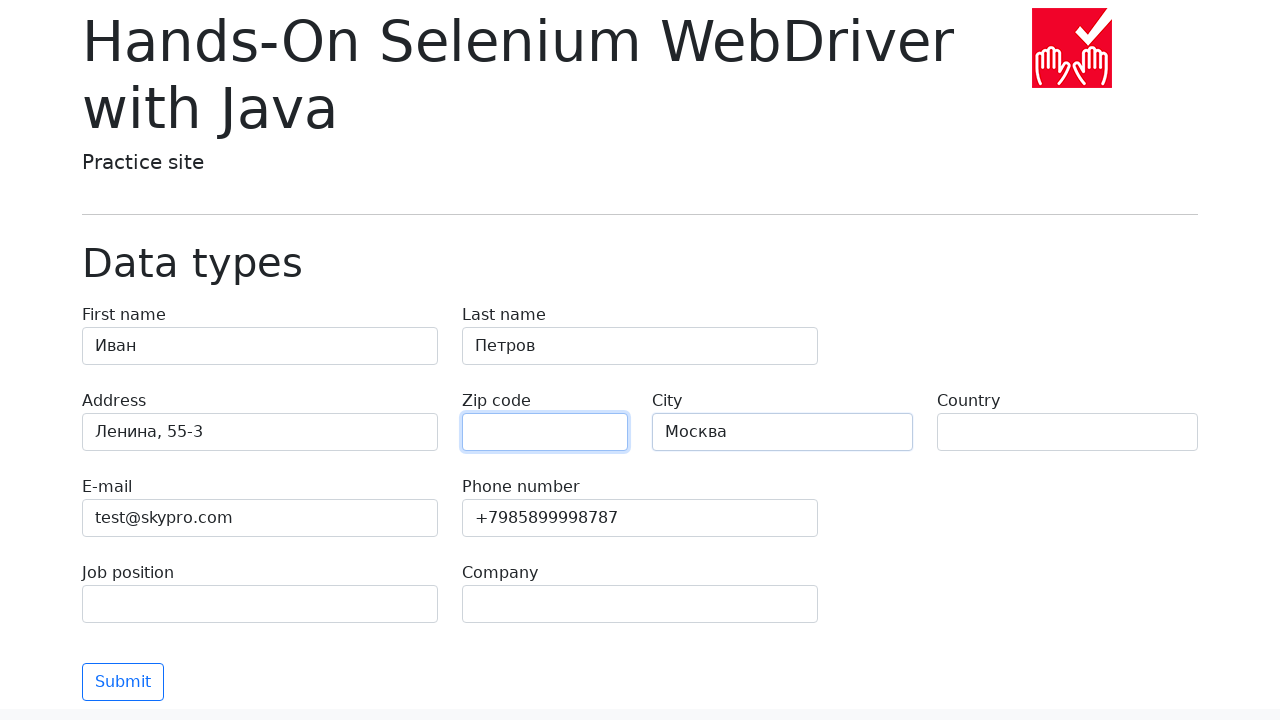

Filled country field with 'Россия' on input[name='country']
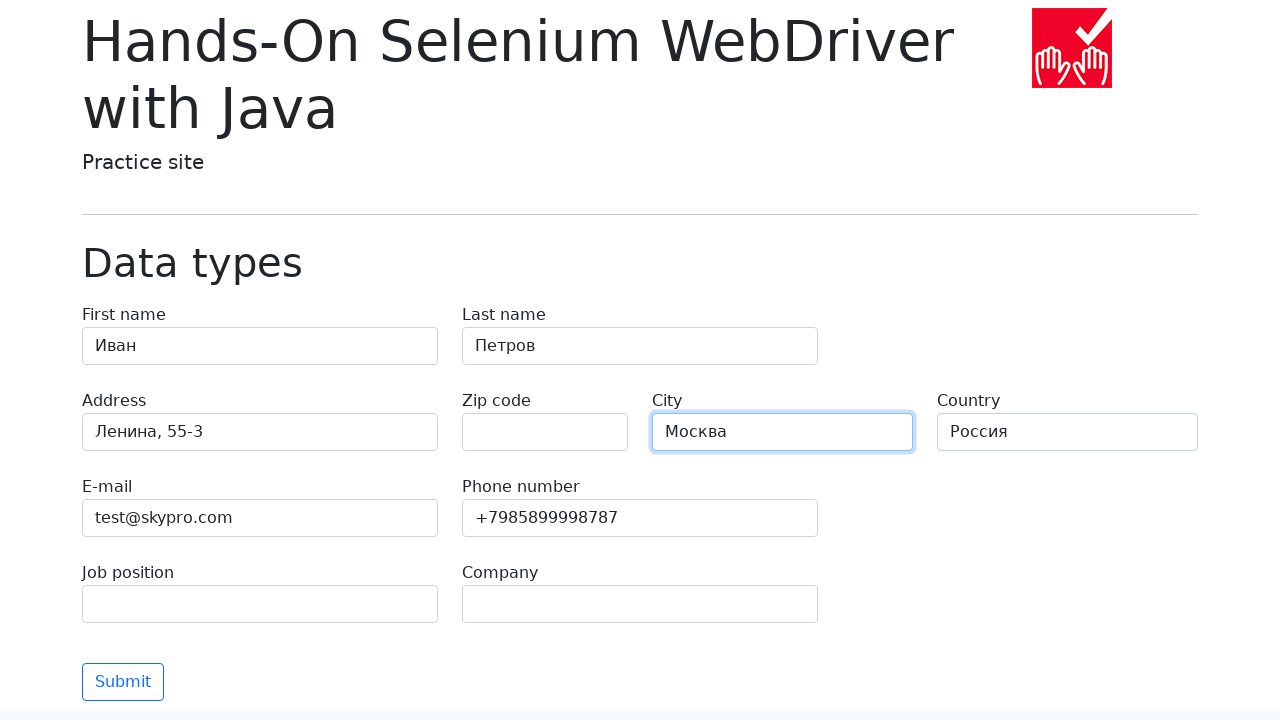

Filled job position field with 'QA' on input[name='job-position']
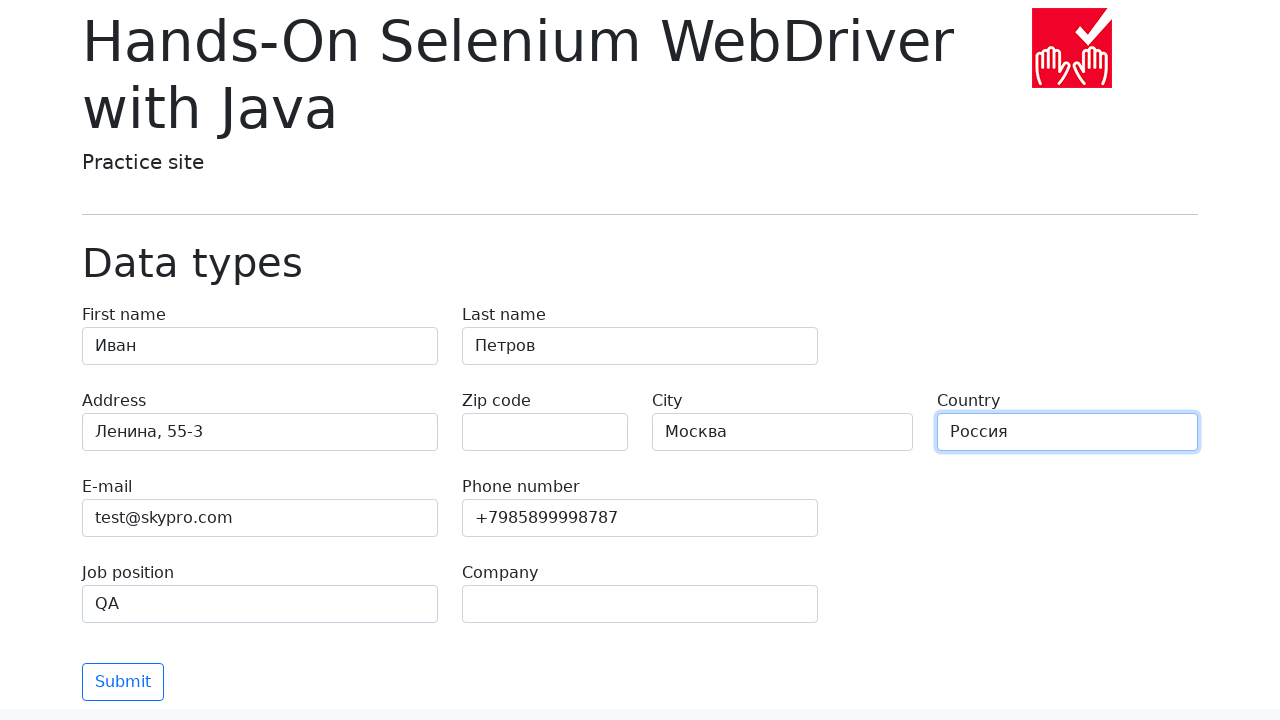

Filled company field with 'SkyPro' on input[name='company']
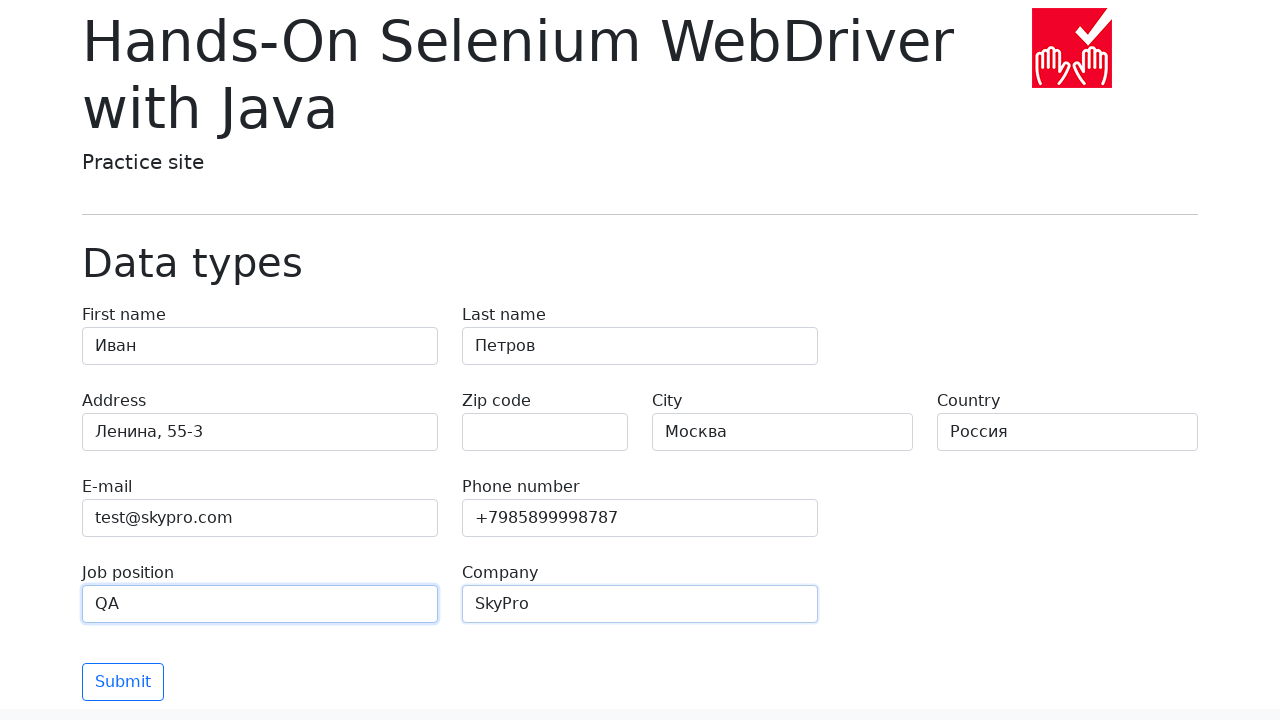

Clicked submit button to submit form at (123, 682) on button[type='submit']
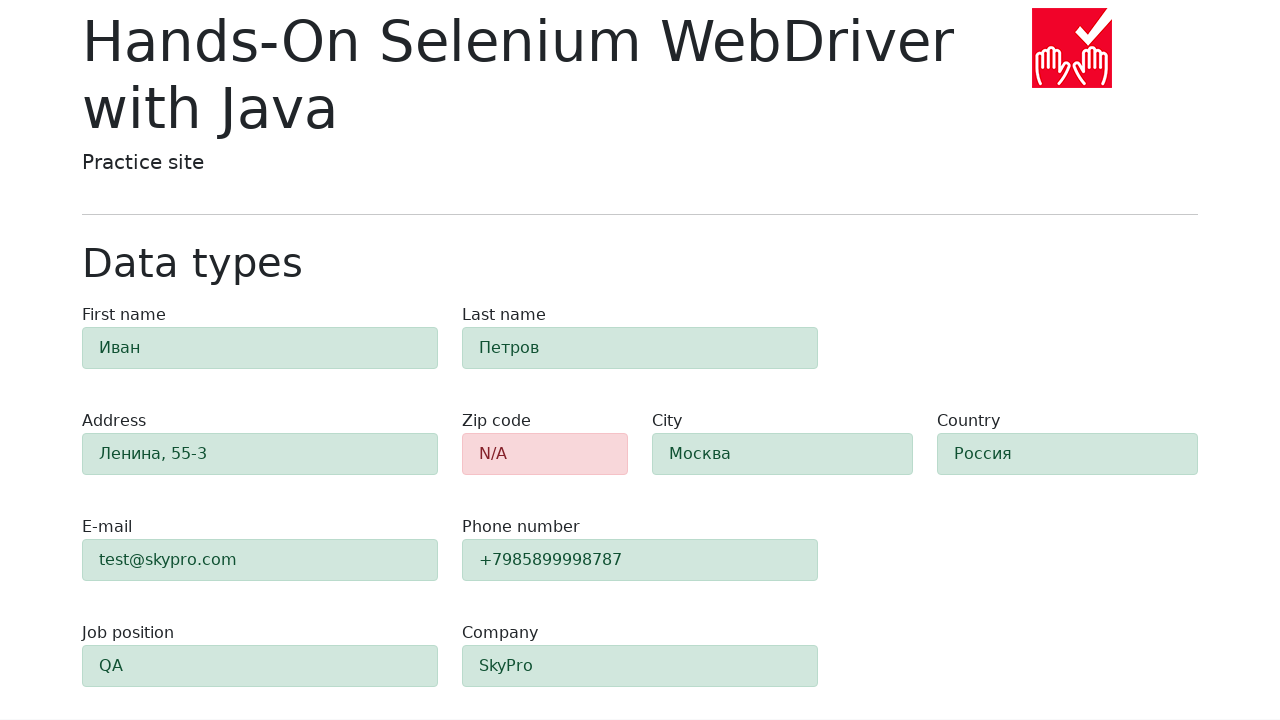

Form validation appeared, ZIP code field highlighted with error
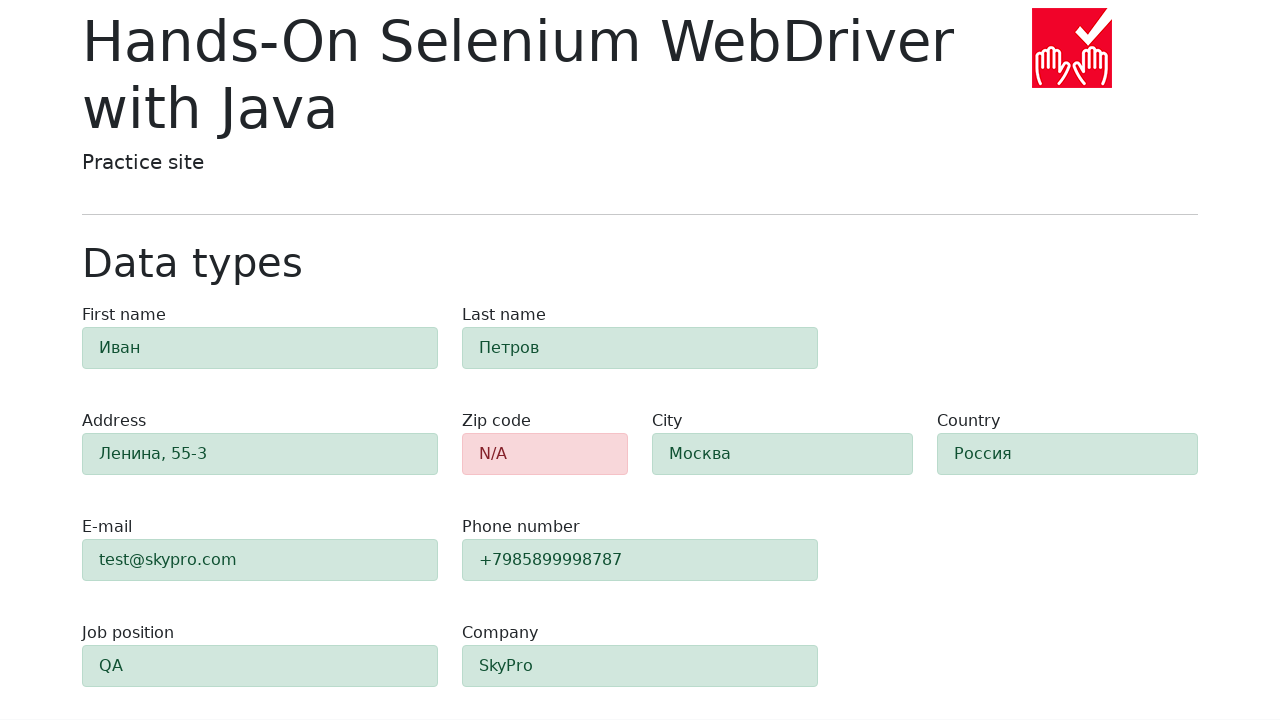

Verified ZIP code field has alert-danger class (red error styling)
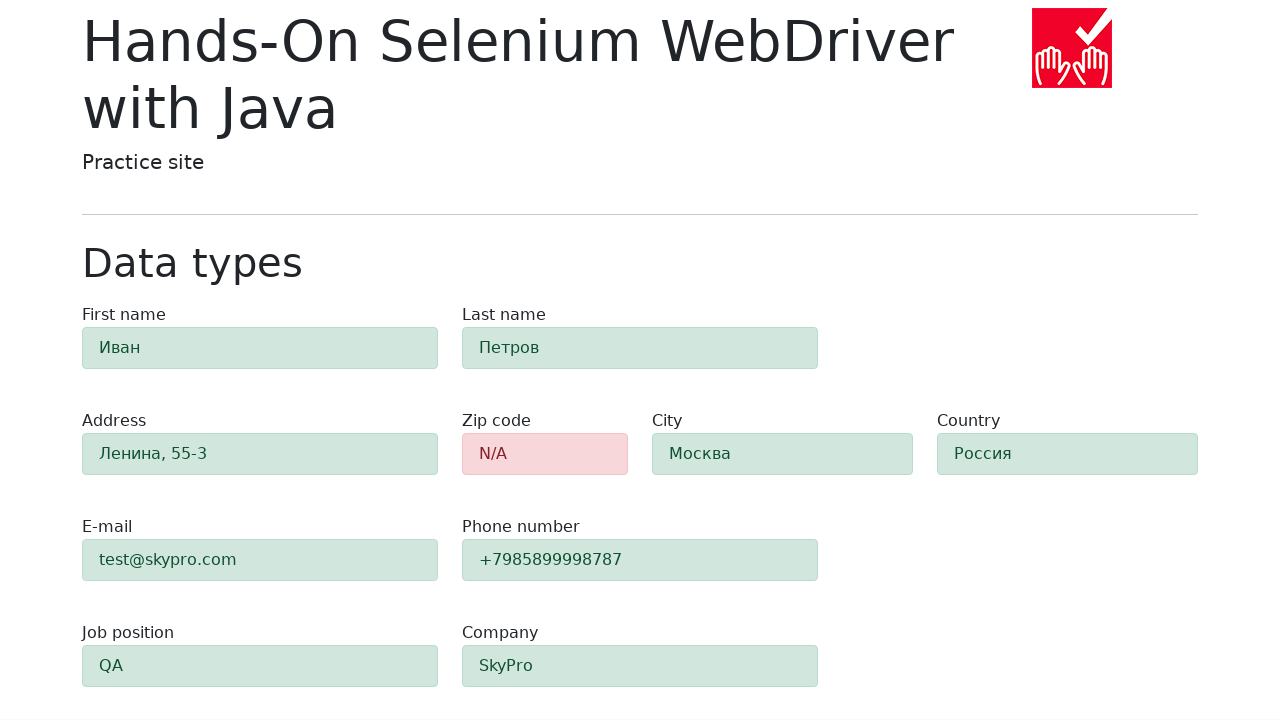

Verified field 'first-name' has alert-success class (green success styling)
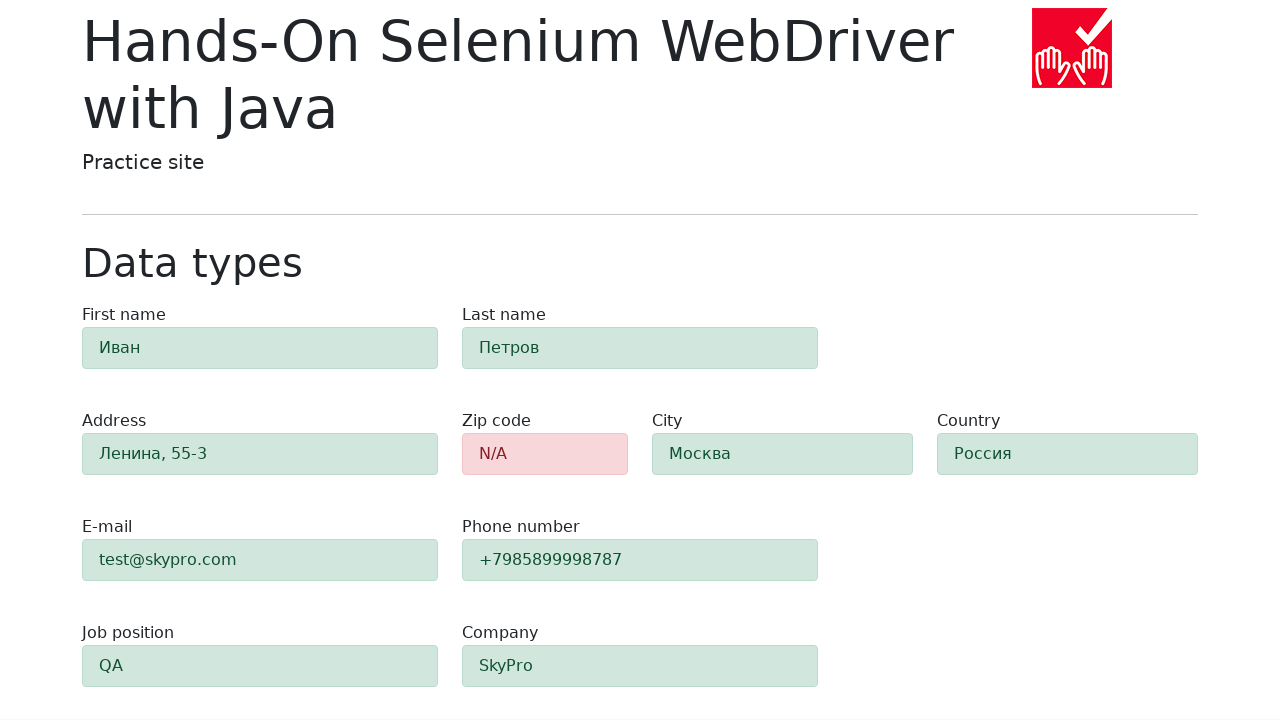

Verified field 'last-name' has alert-success class (green success styling)
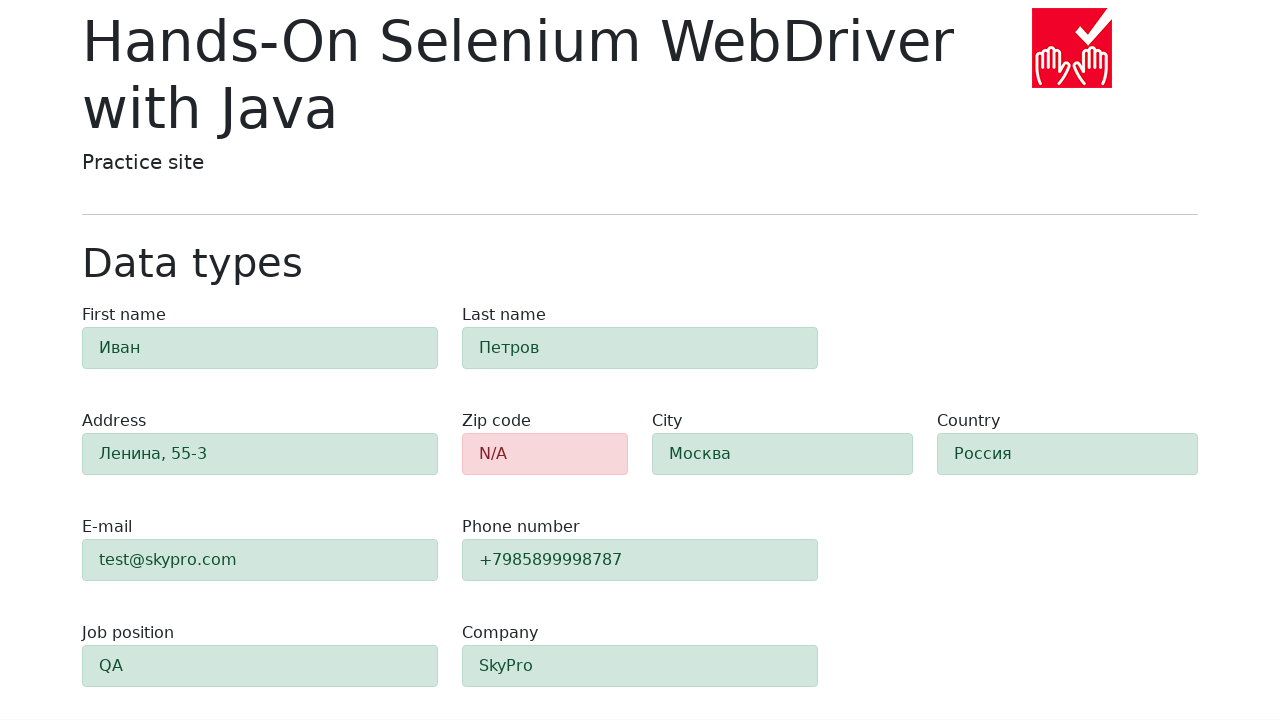

Verified field 'address' has alert-success class (green success styling)
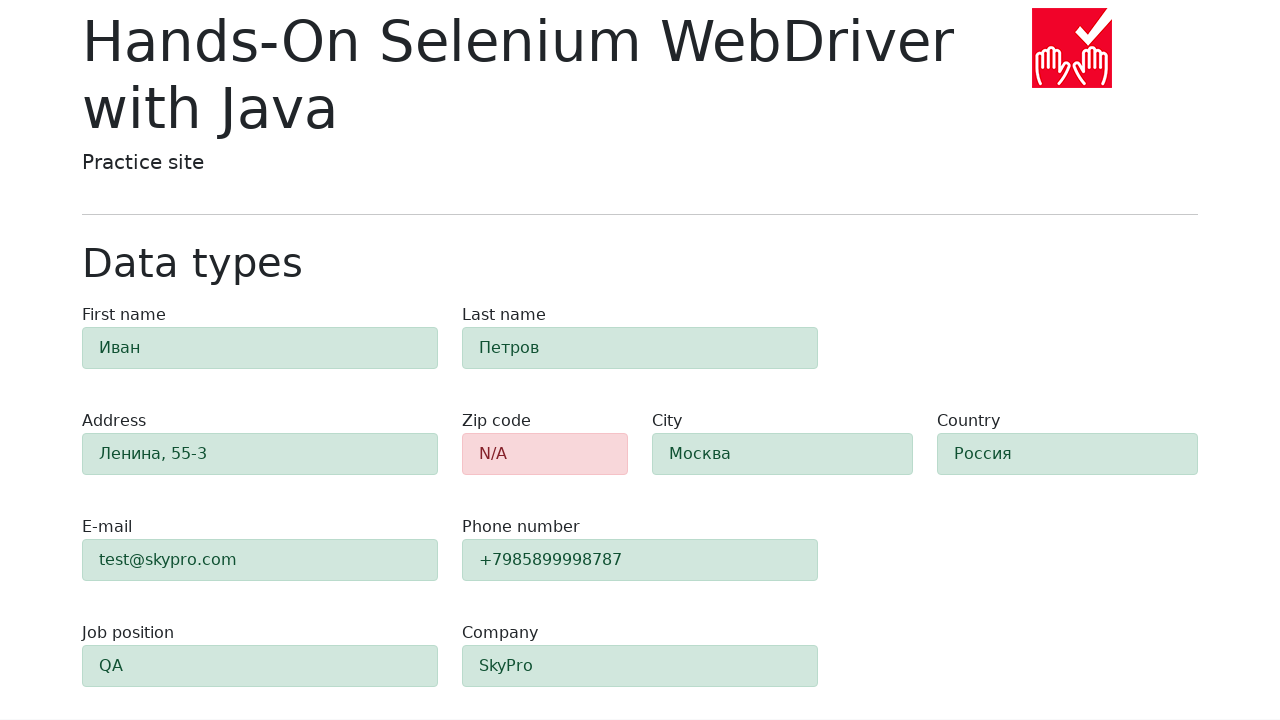

Verified field 'e-mail' has alert-success class (green success styling)
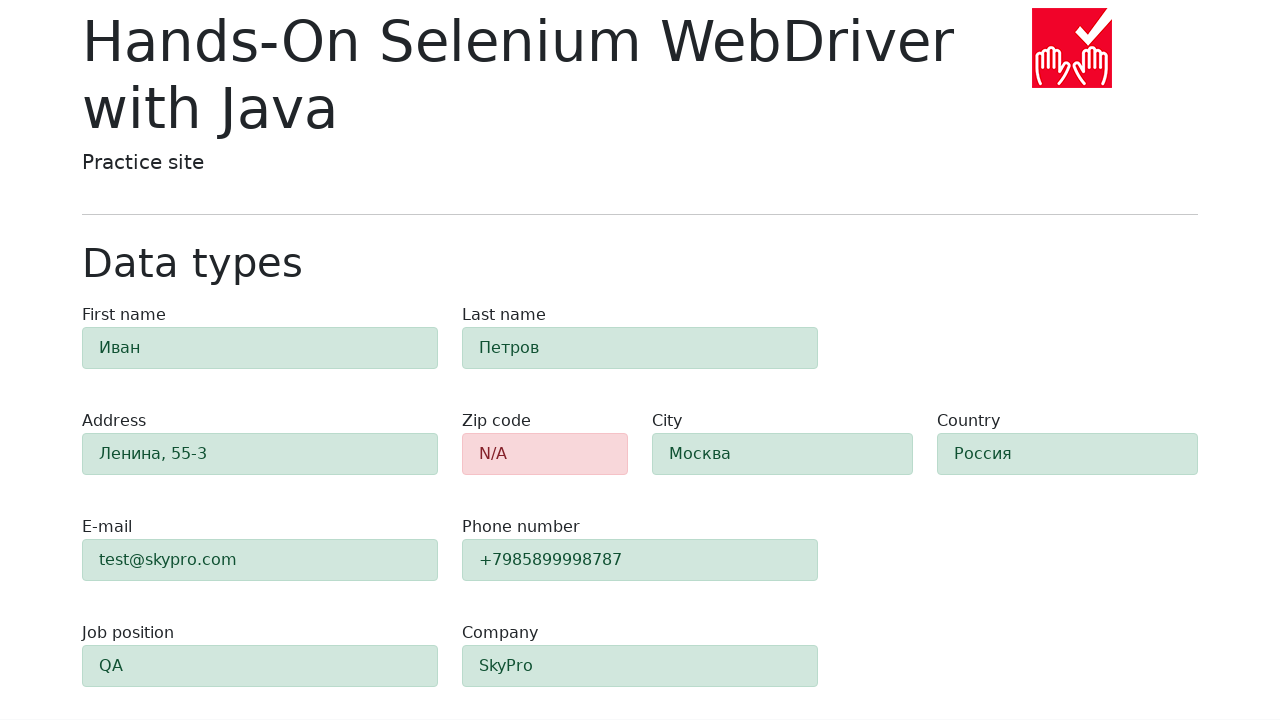

Verified field 'phone' has alert-success class (green success styling)
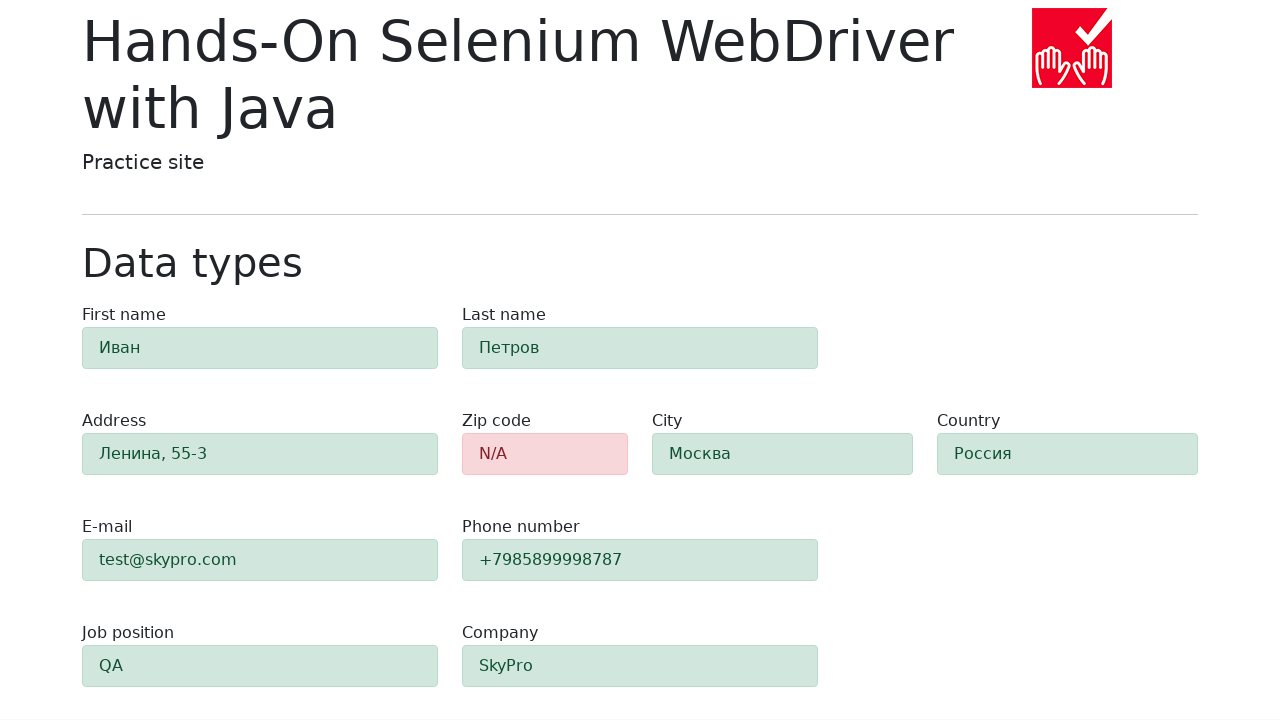

Verified field 'city' has alert-success class (green success styling)
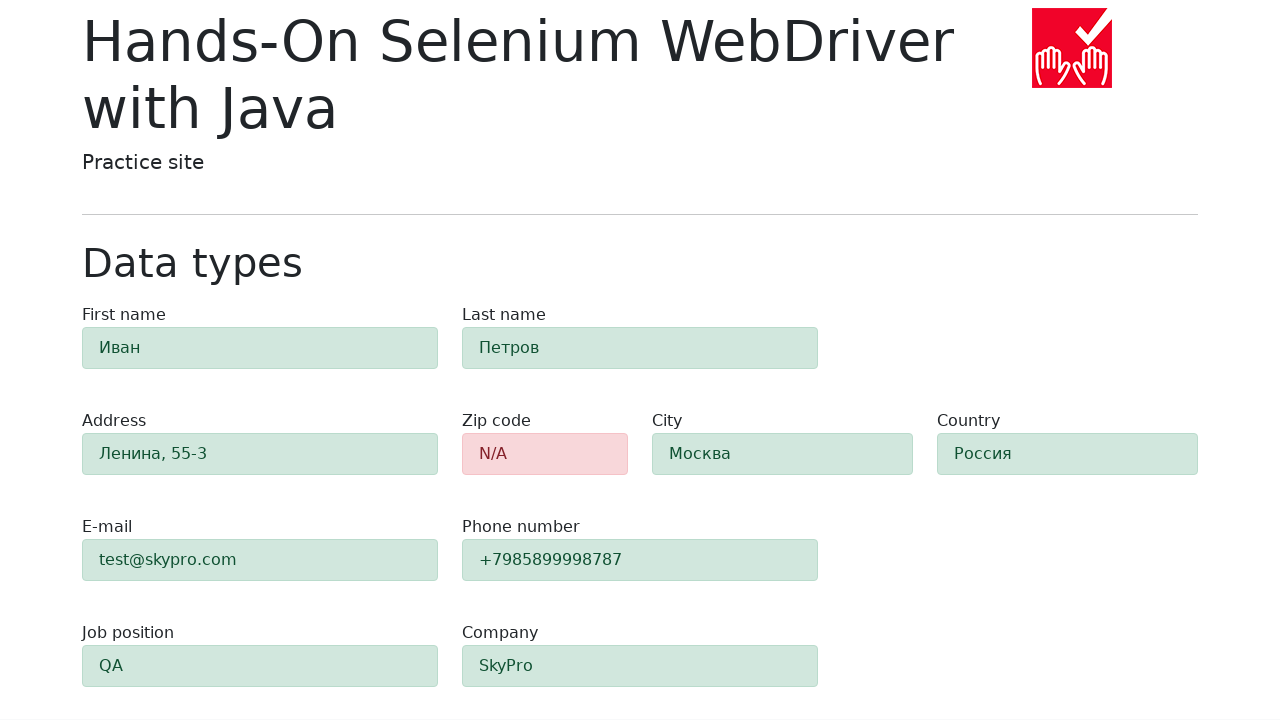

Verified field 'country' has alert-success class (green success styling)
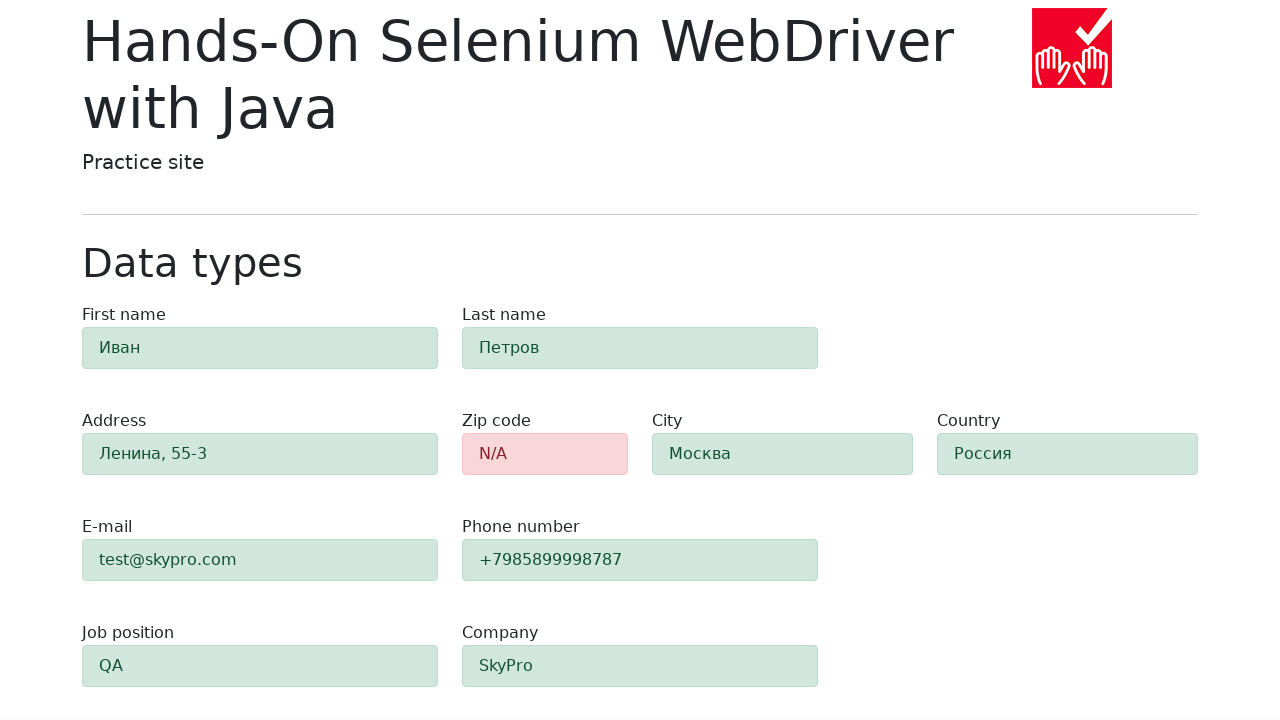

Verified field 'job-position' has alert-success class (green success styling)
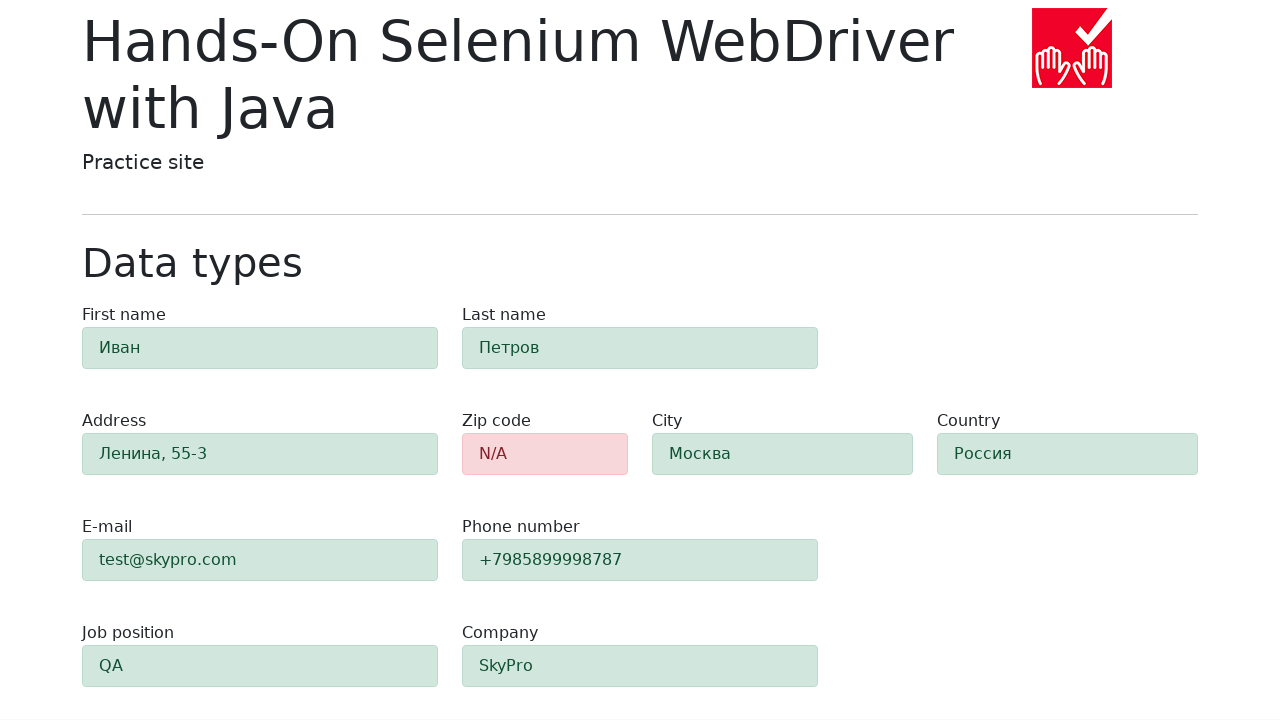

Verified field 'company' has alert-success class (green success styling)
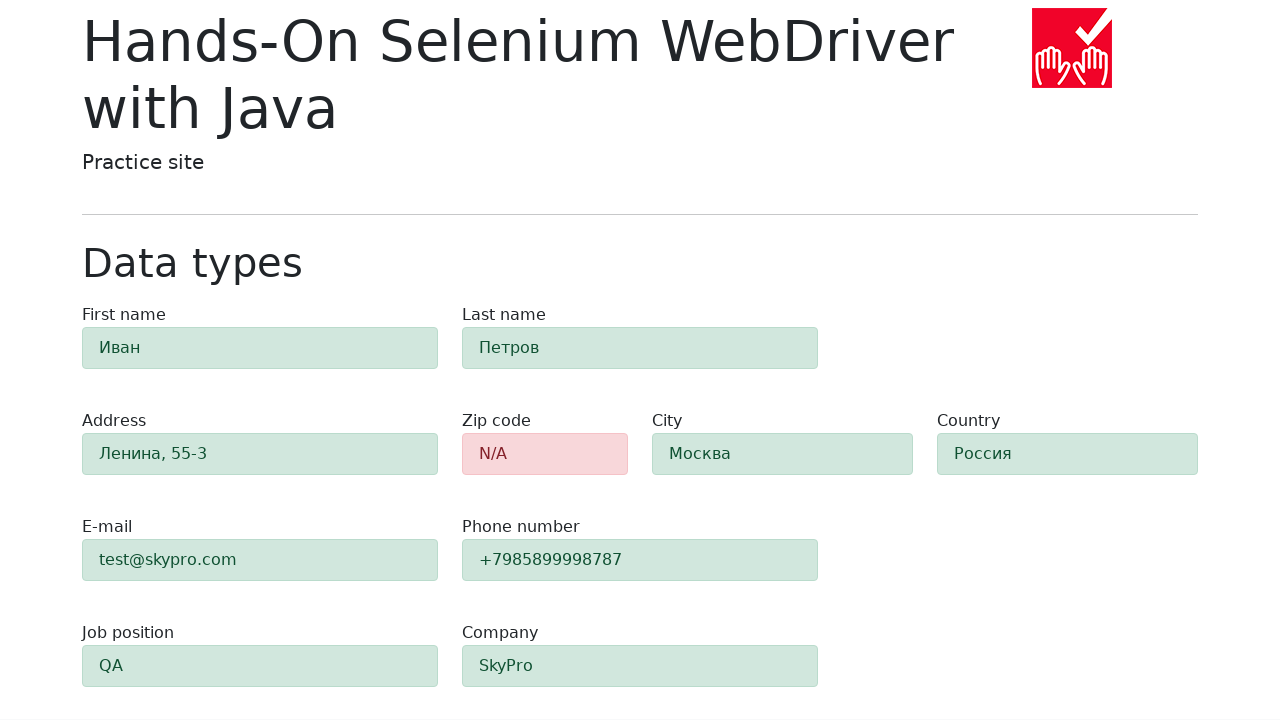

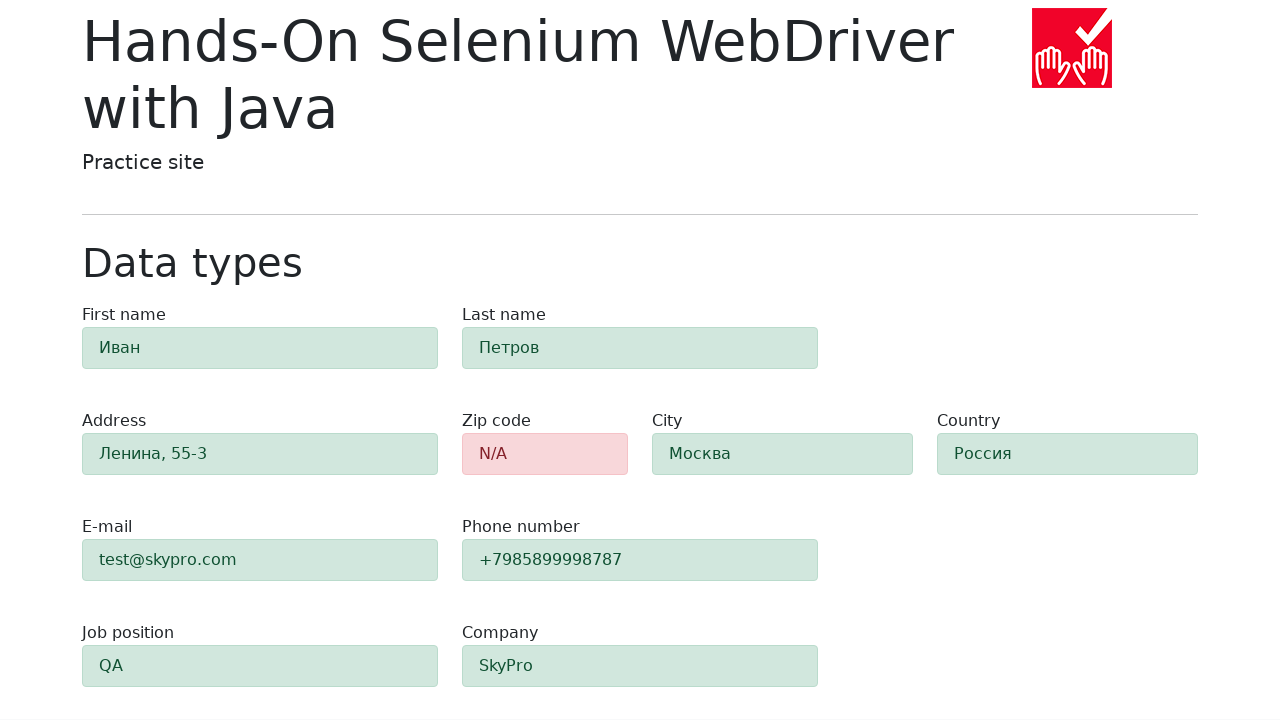